Tests DuckDuckGo search functionality by entering "Playwright" in the search box, pressing Enter, and verifying the page title contains the search term

Starting URL: https://duckduckgo.com

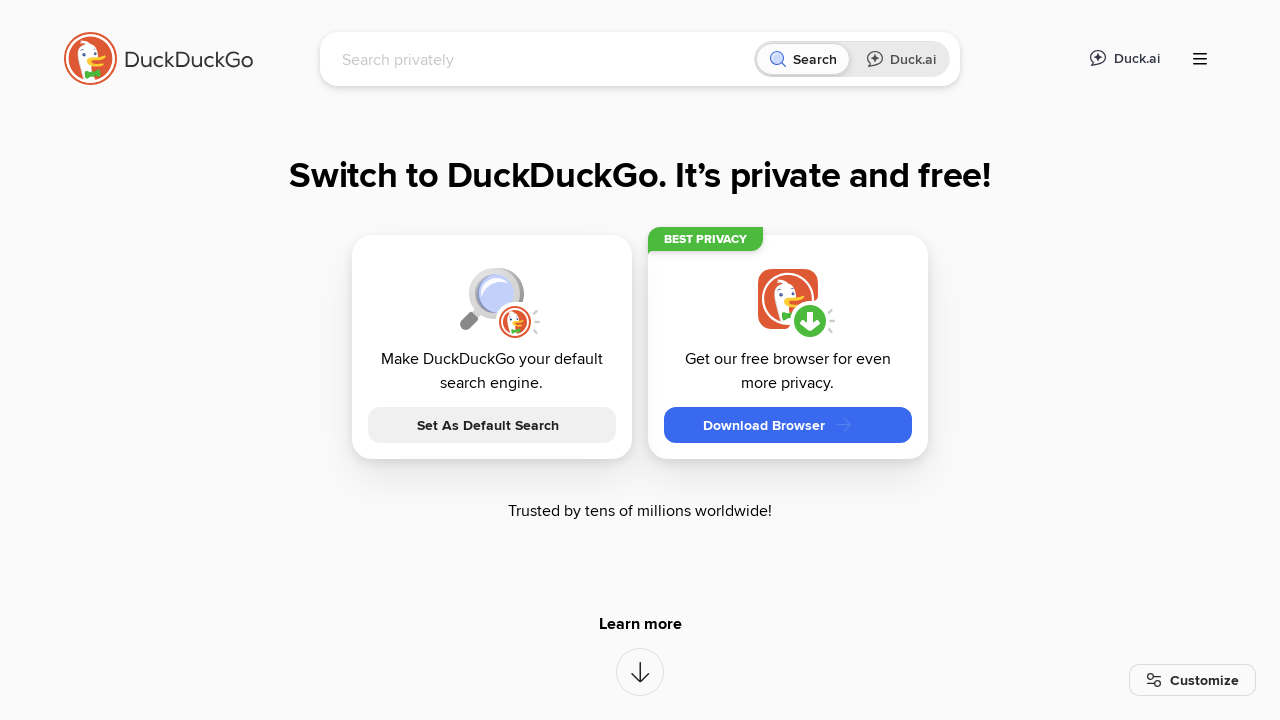

Clicked on the search input field at (544, 59) on [name='q']
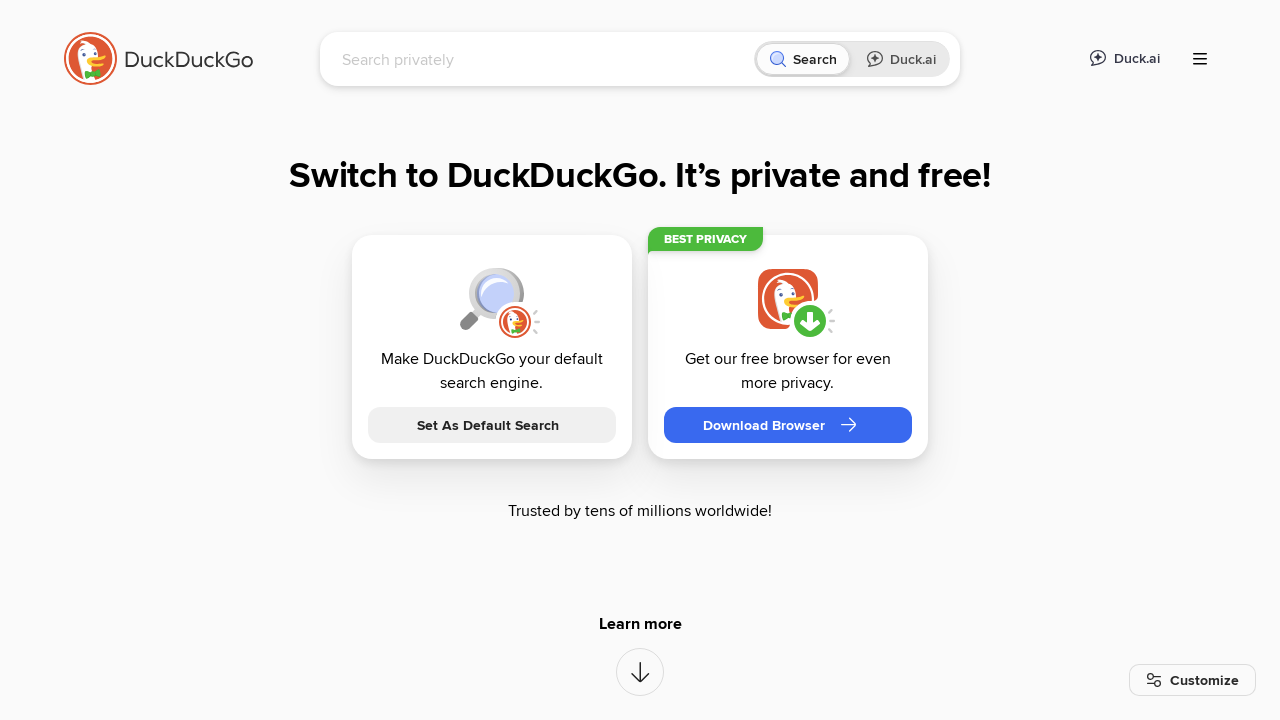

Filled search field with 'Playwright' on [name='q']
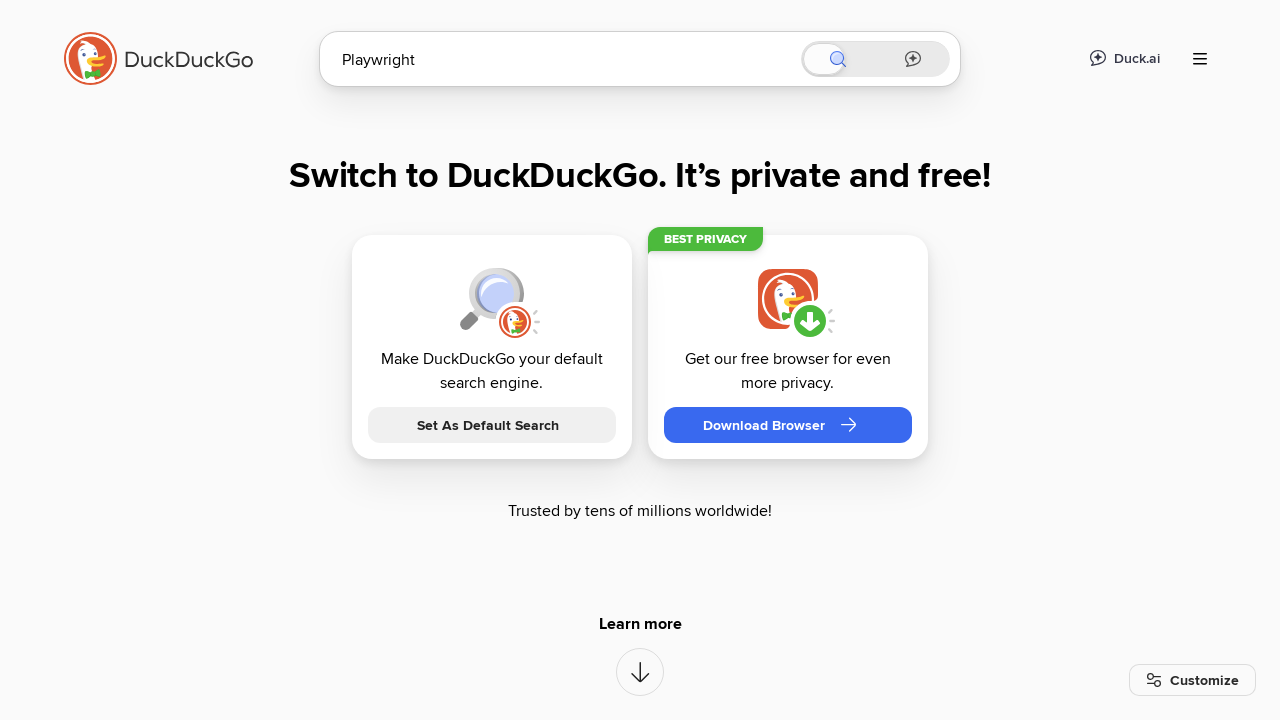

Pressed Enter to submit the search on [name='q']
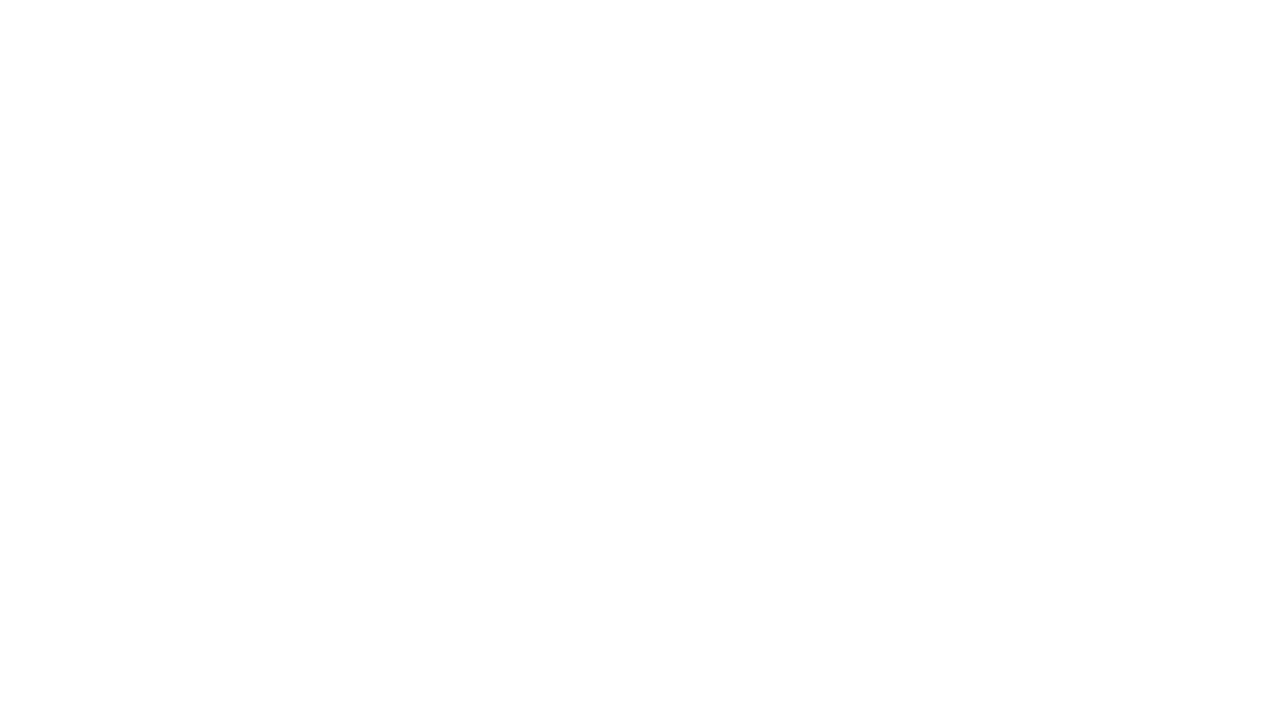

Search results page loaded (domcontentloaded)
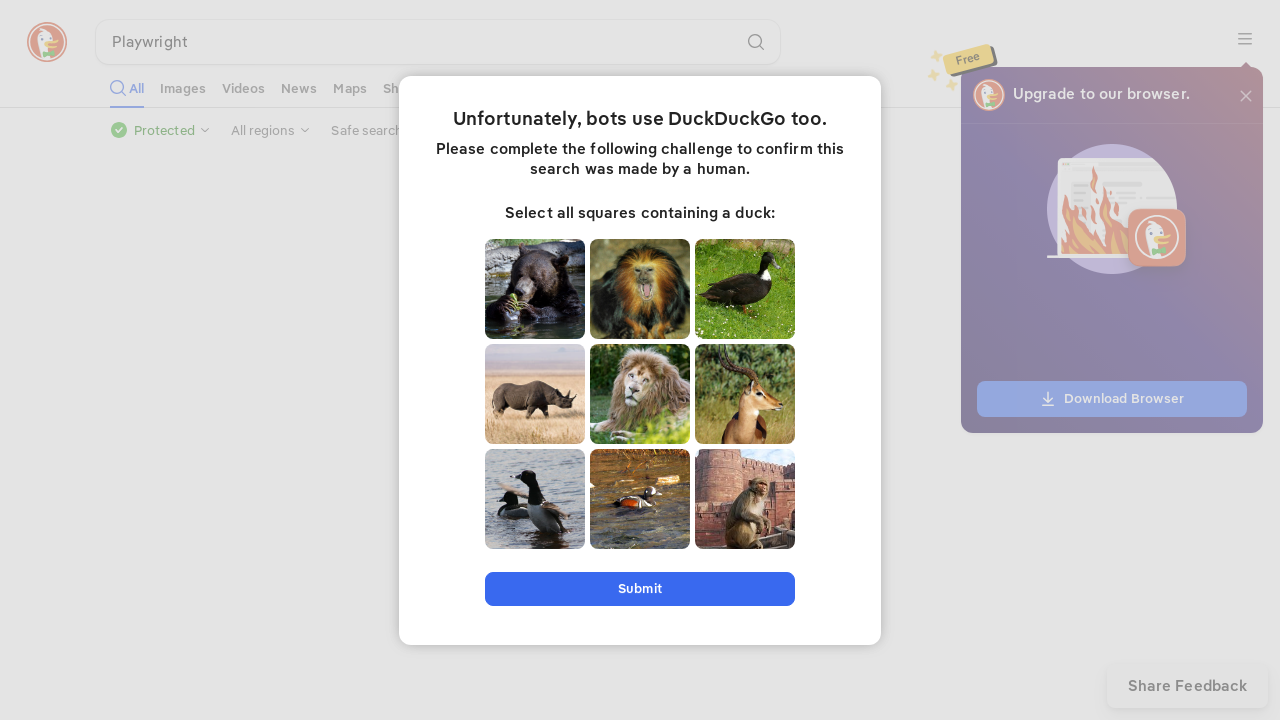

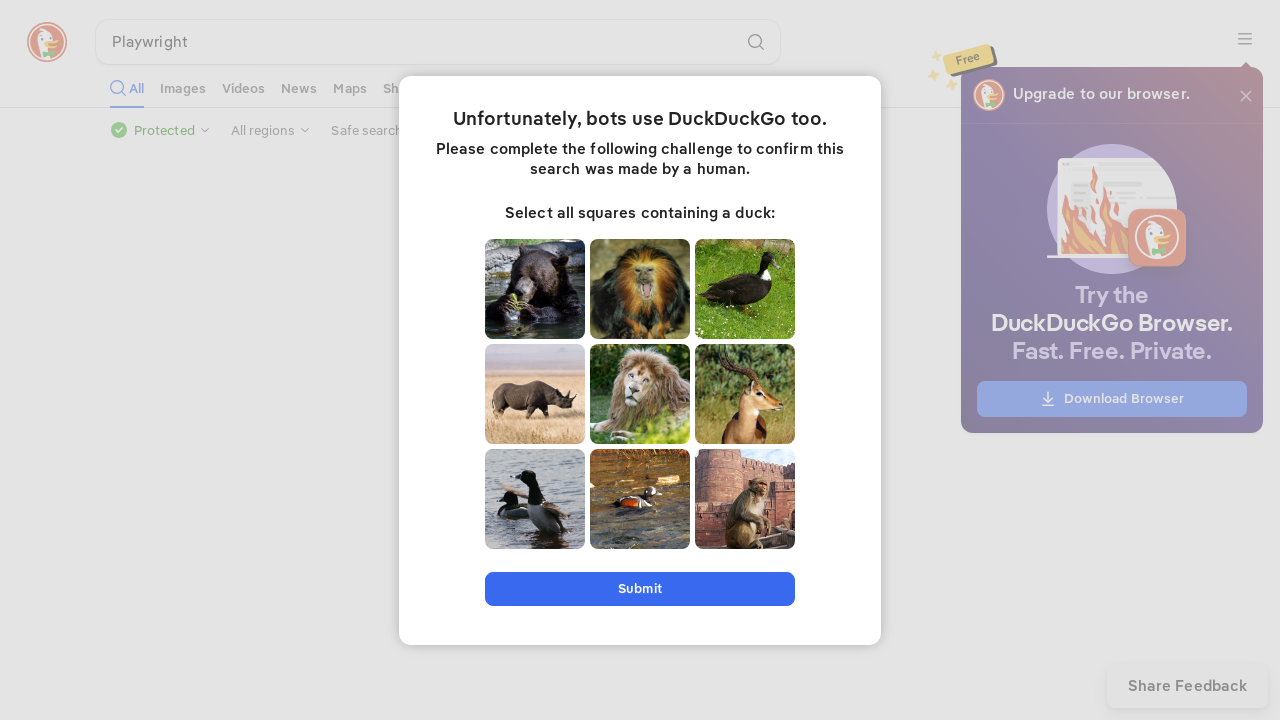